Tests dynamic web table functionality by verifying table headers count, row count, checking for specific data in table cells, and interacting with table elements by clicking a checkbox and a link.

Starting URL: http://seleniumpractise.blogspot.com/

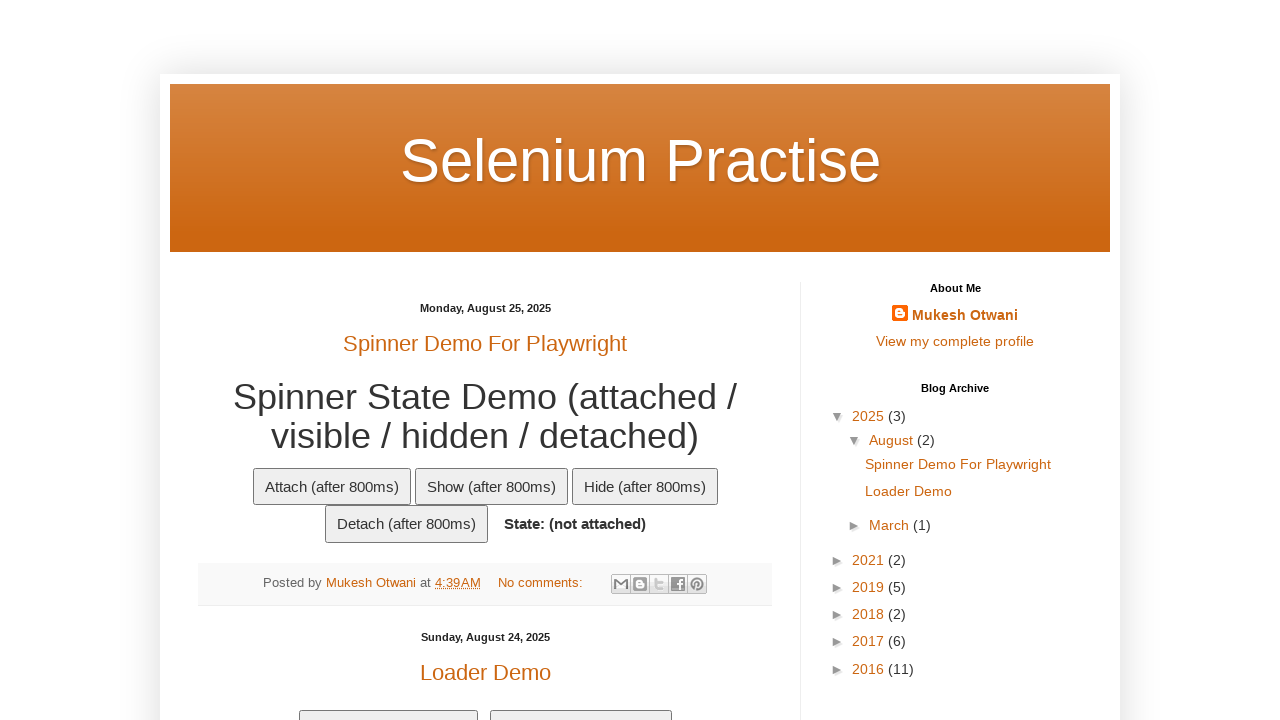

Waited for dynamic table to load
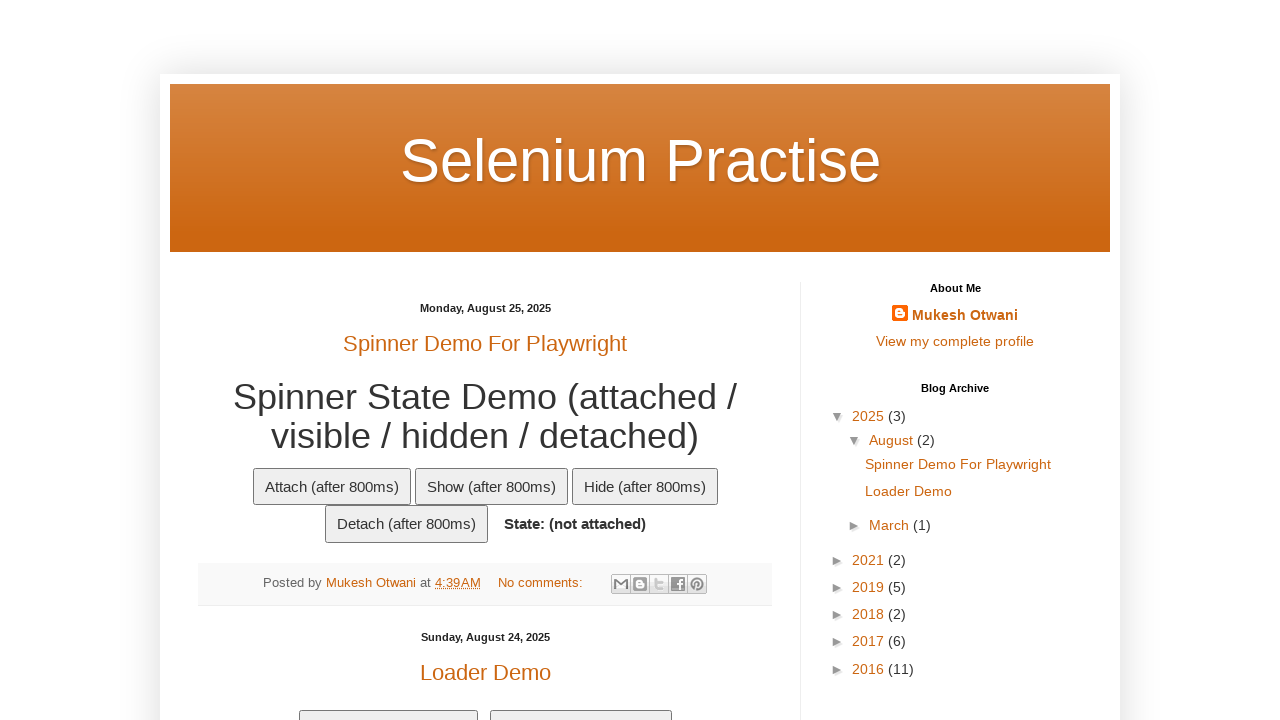

Retrieved all table headers
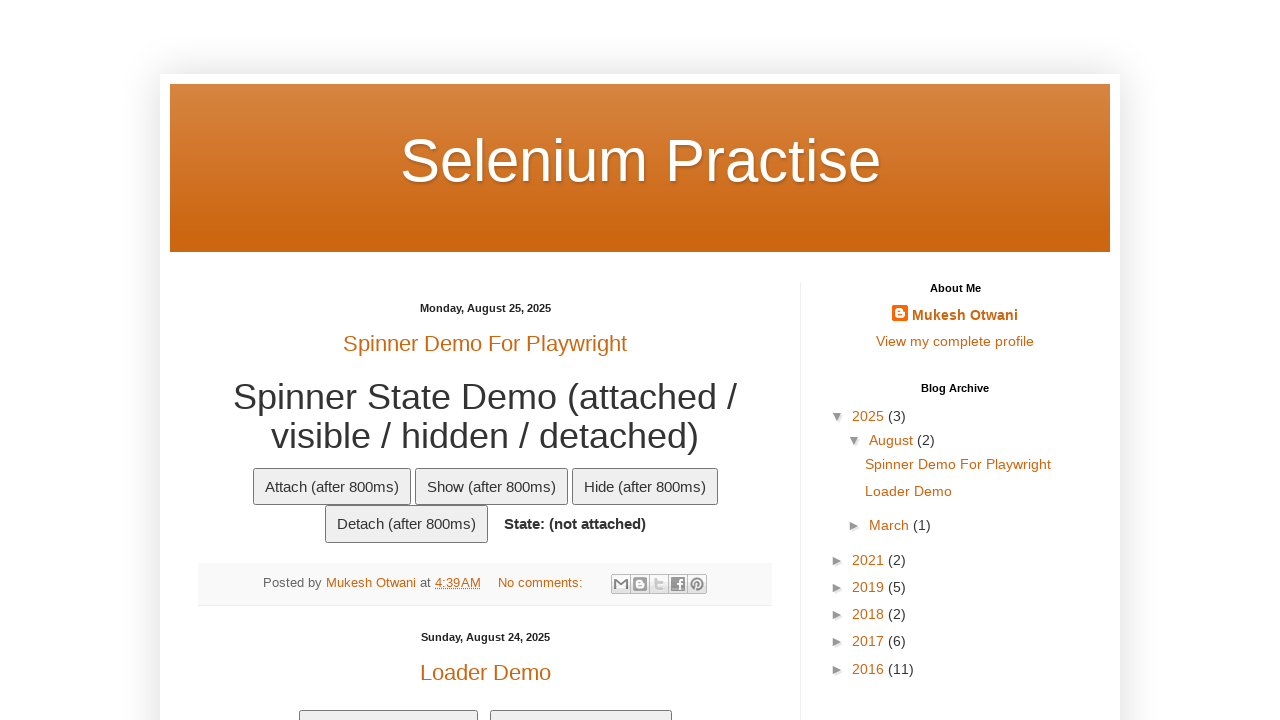

Verified table has exactly 5 headers
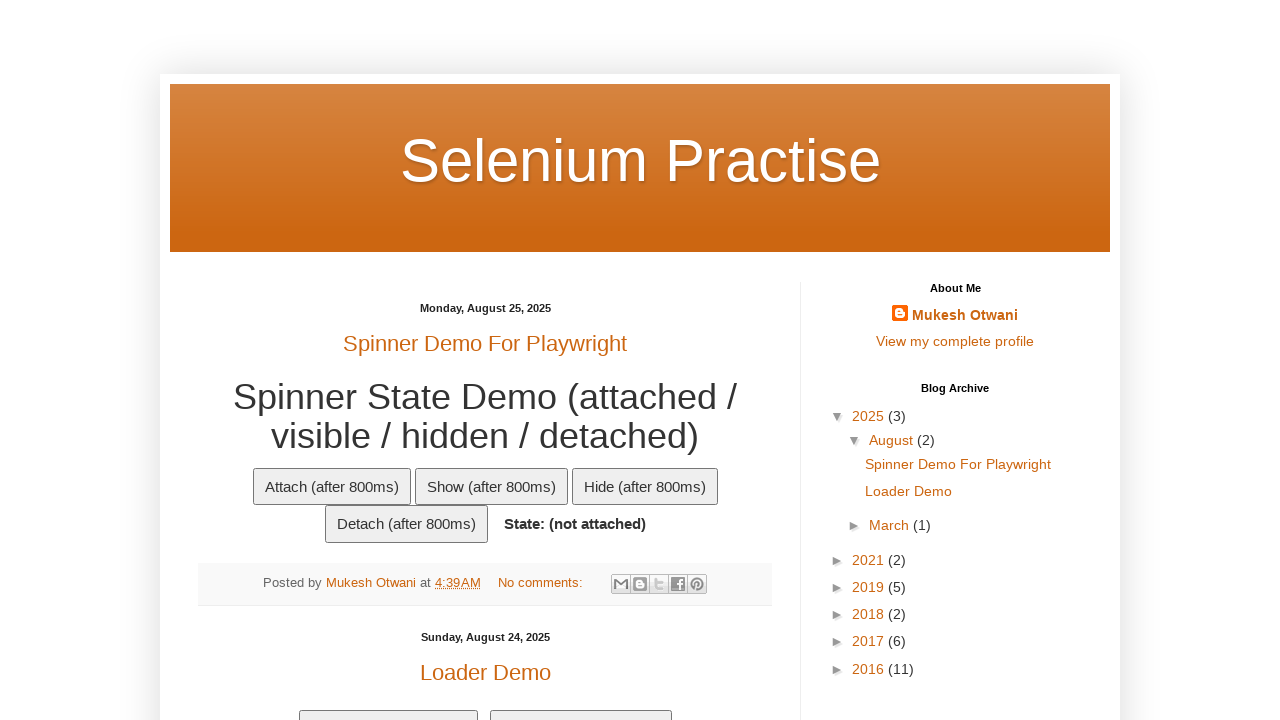

Extracted text content from all headers
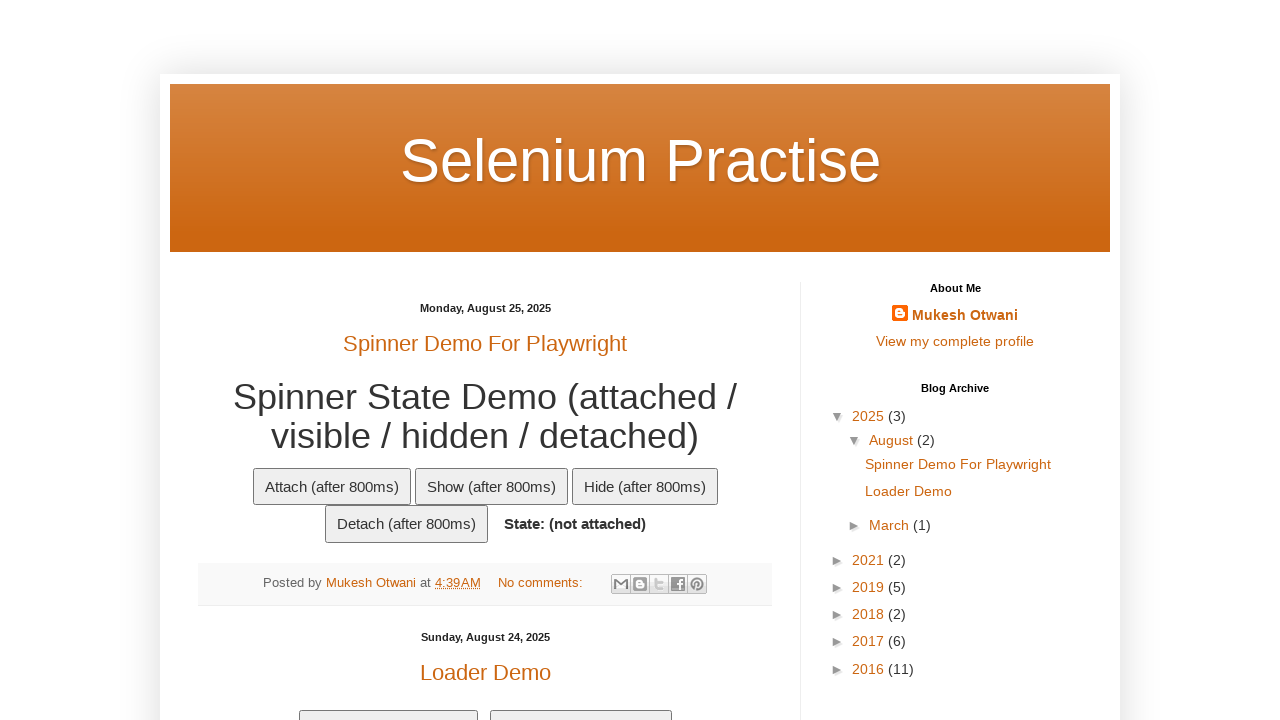

Verified 'Contact' header exists in table
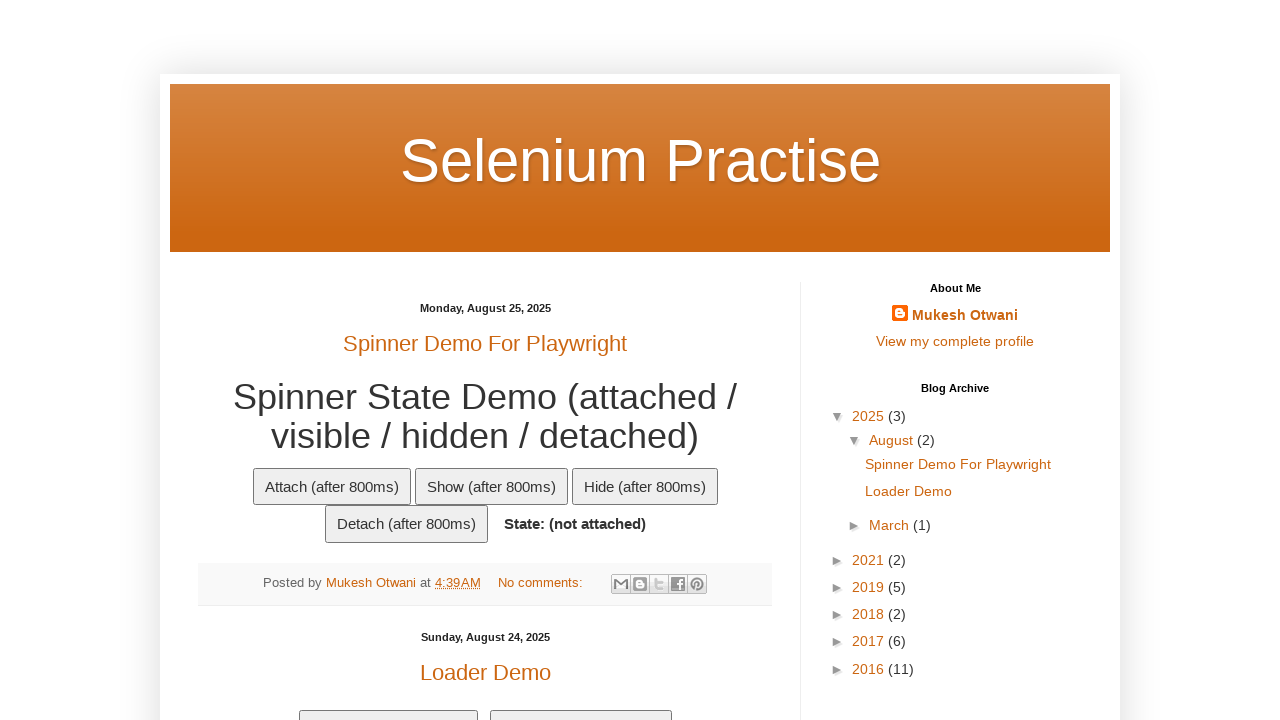

Retrieved all table rows
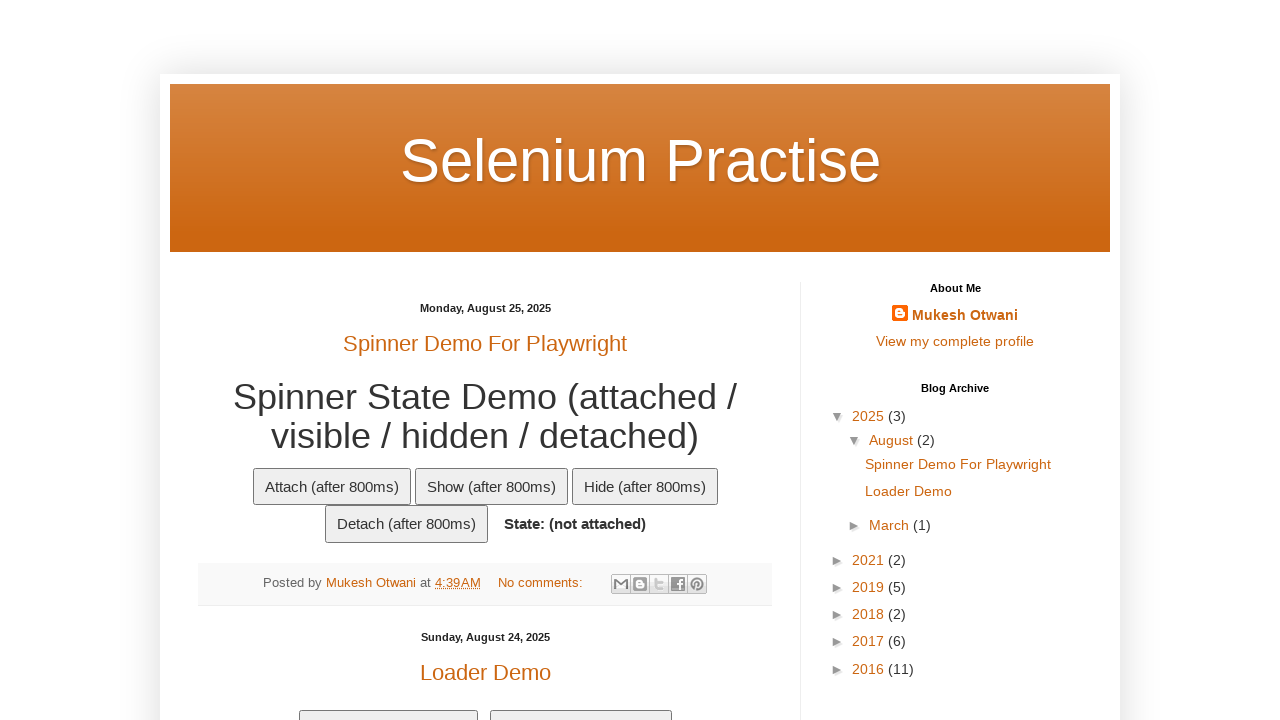

Verified table has exactly 7 rows
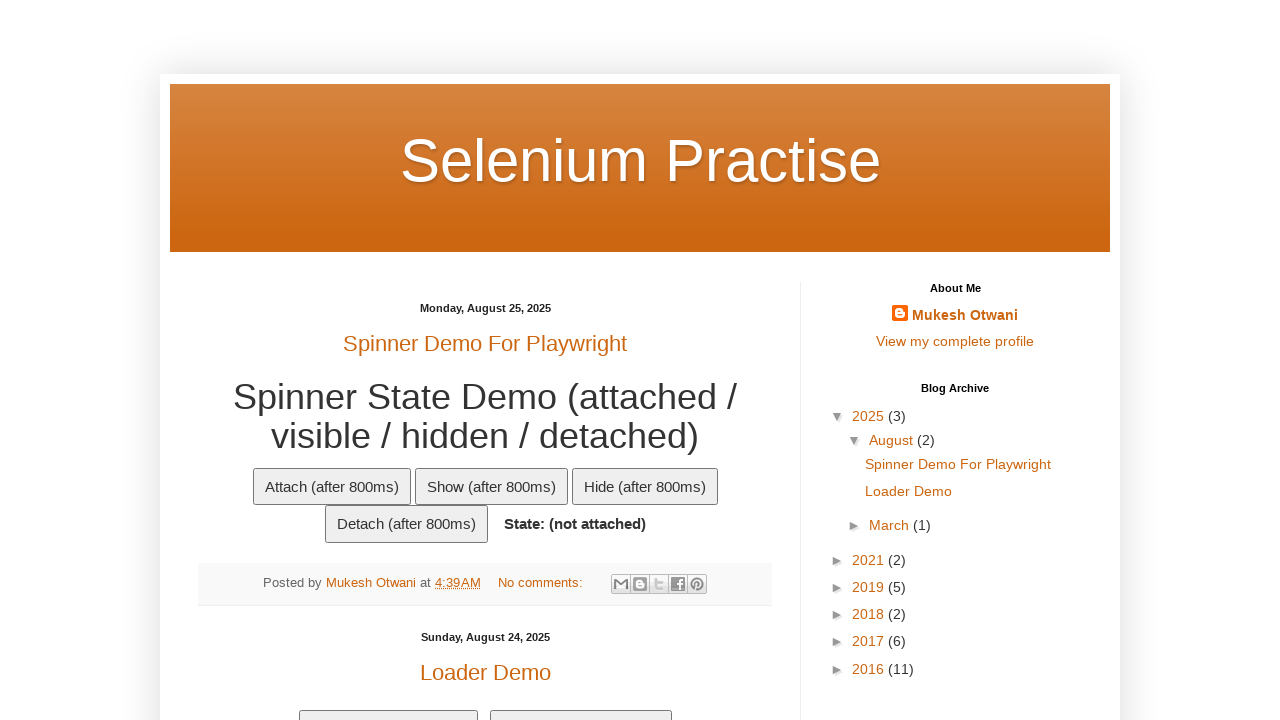

Retrieved all table cells
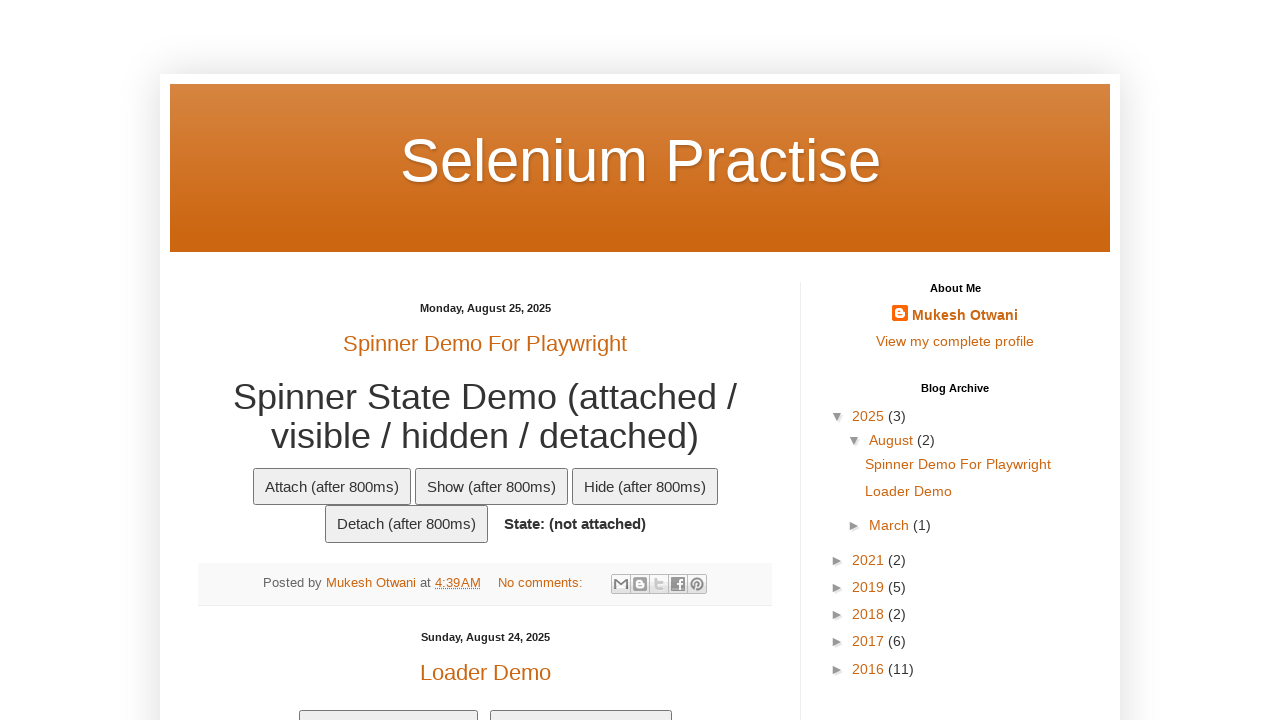

Extracted text content from all table cells
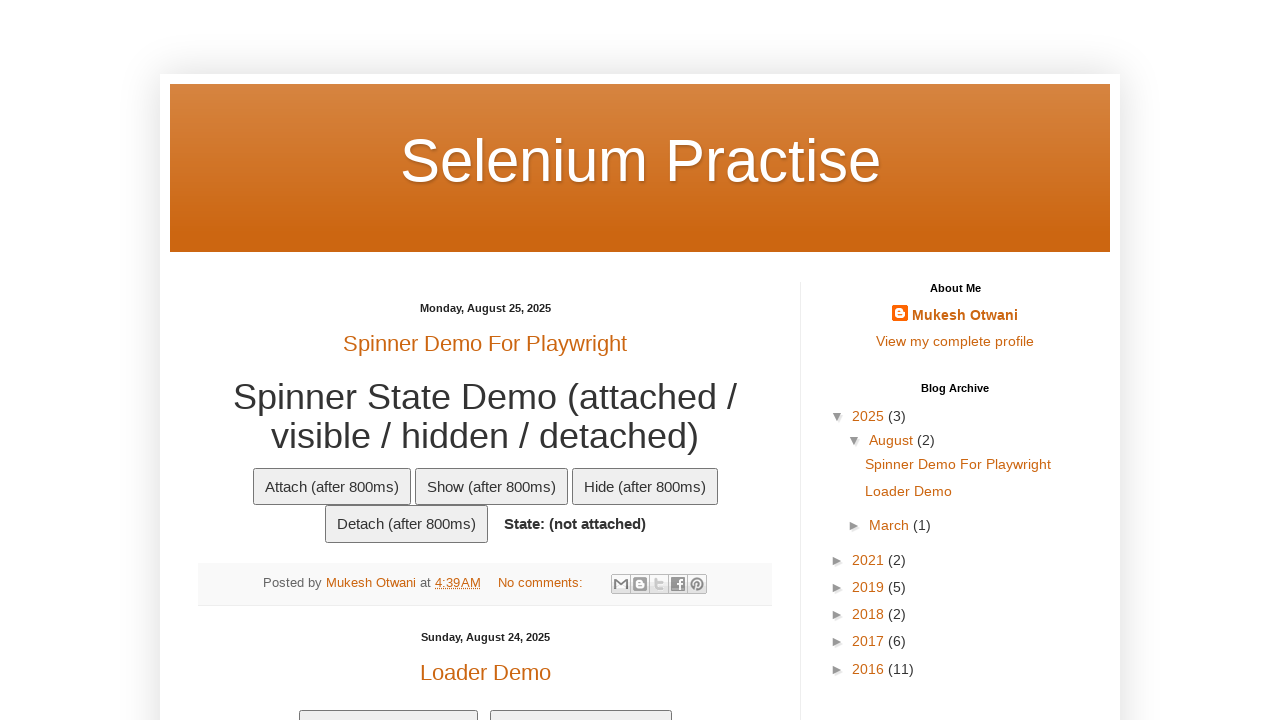

Verified 'Ola' record exists in table data
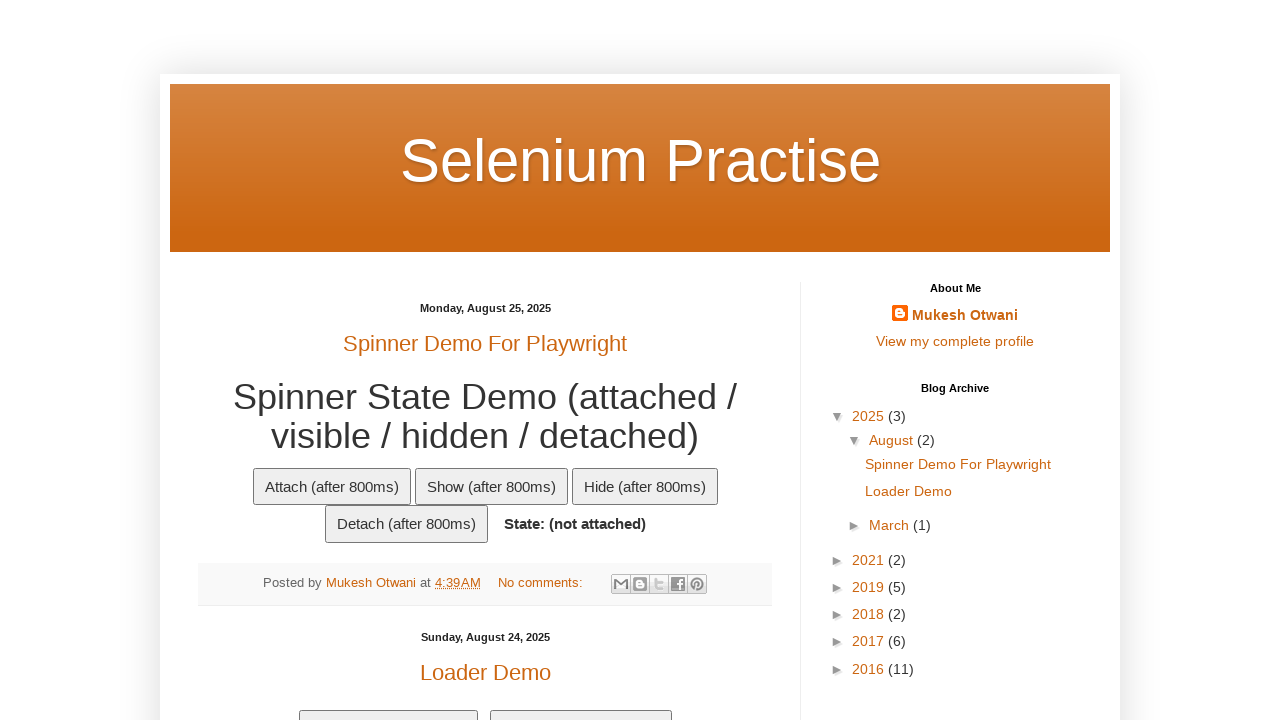

Retrieved all cells from company column (2nd column)
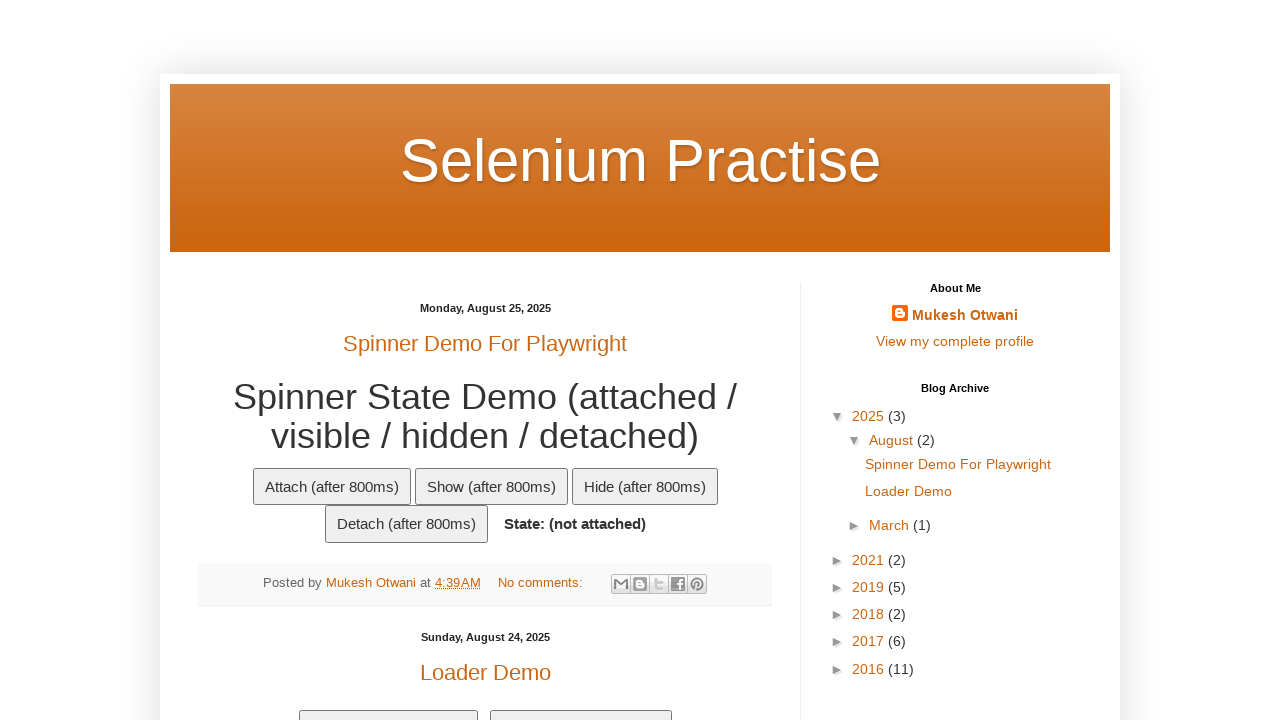

Extracted text content from company column
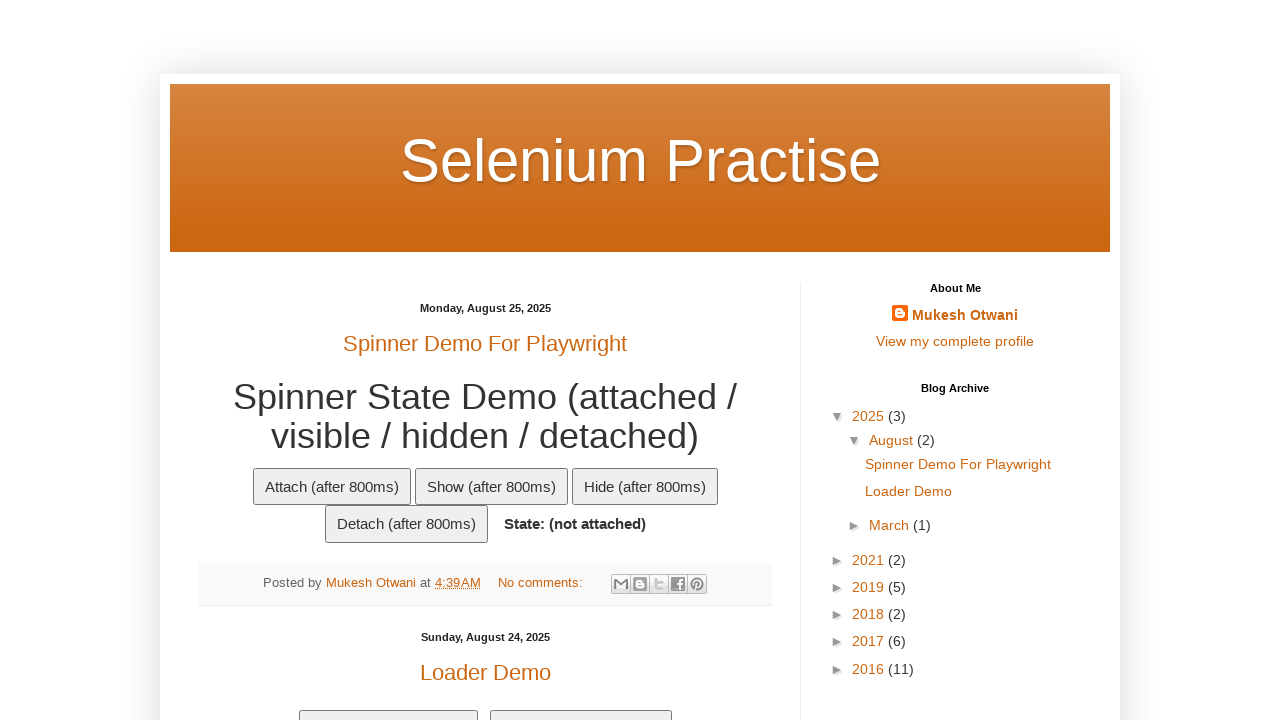

Verified 'Java' company exists in company column
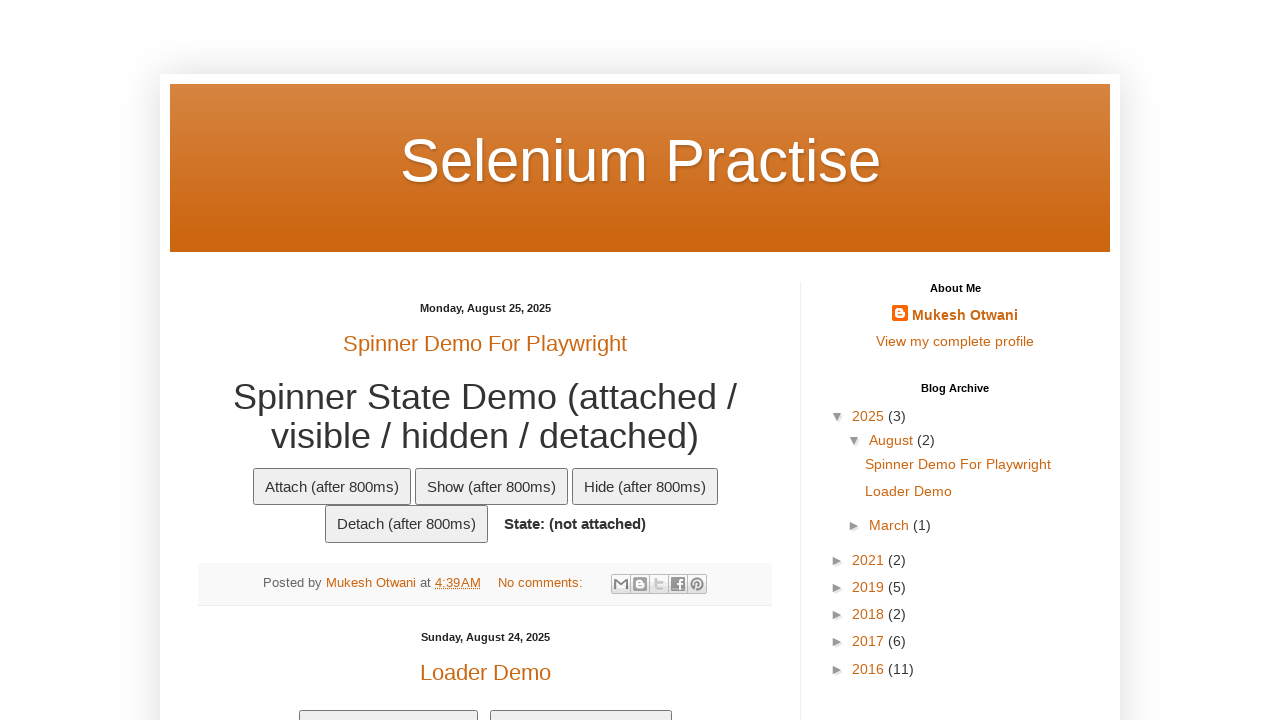

Clicked checkbox in the row containing 'Java' at (208, 361) on xpath=//td[text()='Java']//preceding-sibling::td//input
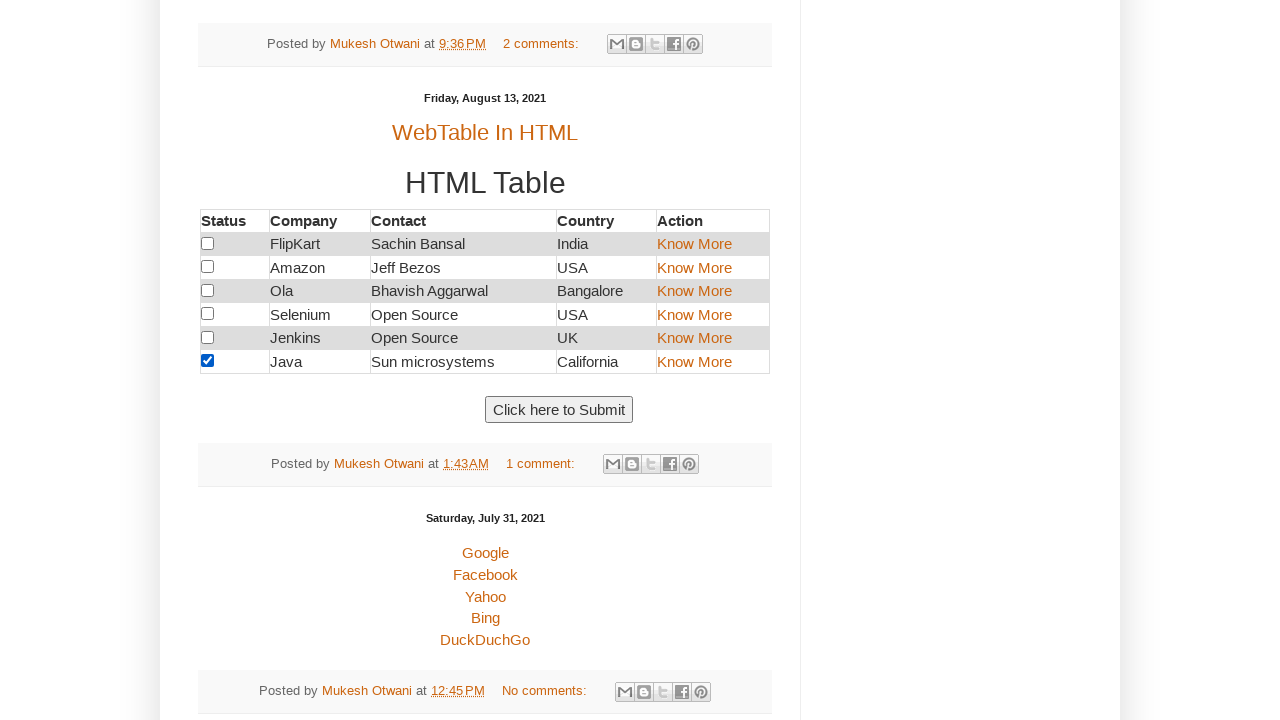

Clicked link in the row containing 'Ola' at (694, 291) on xpath=//td[text()='Ola']//following-sibling::td//a
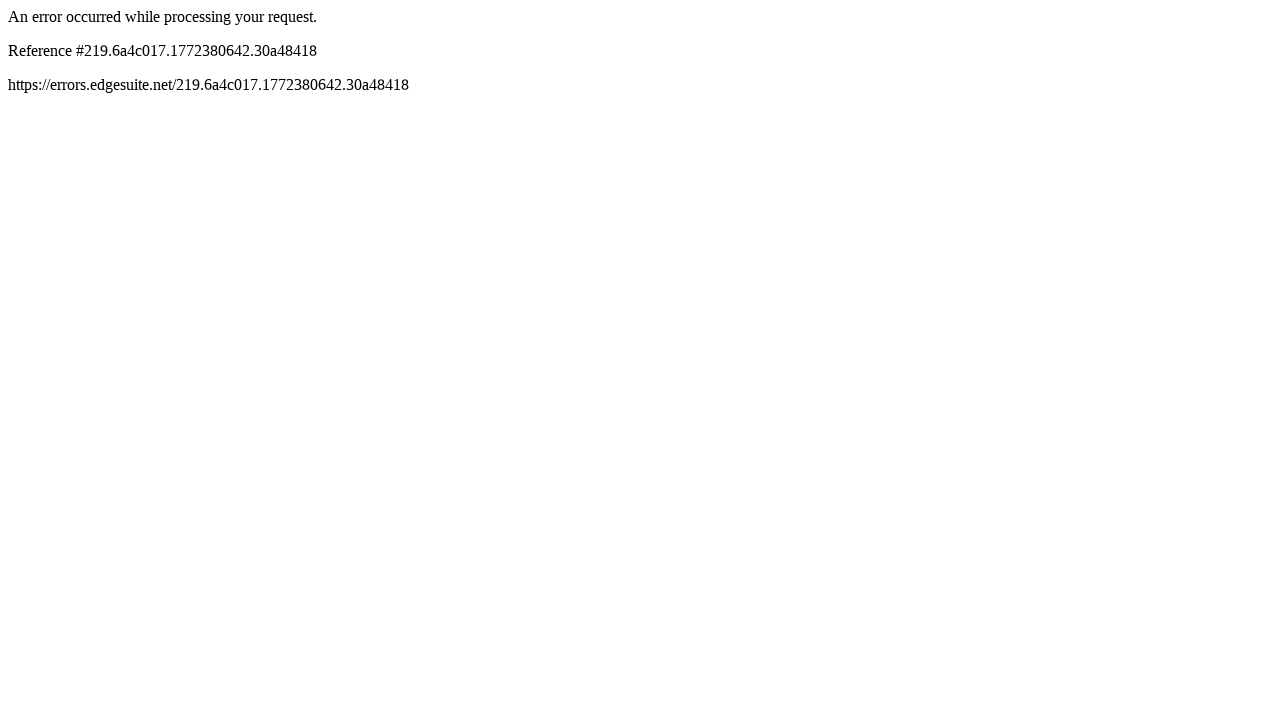

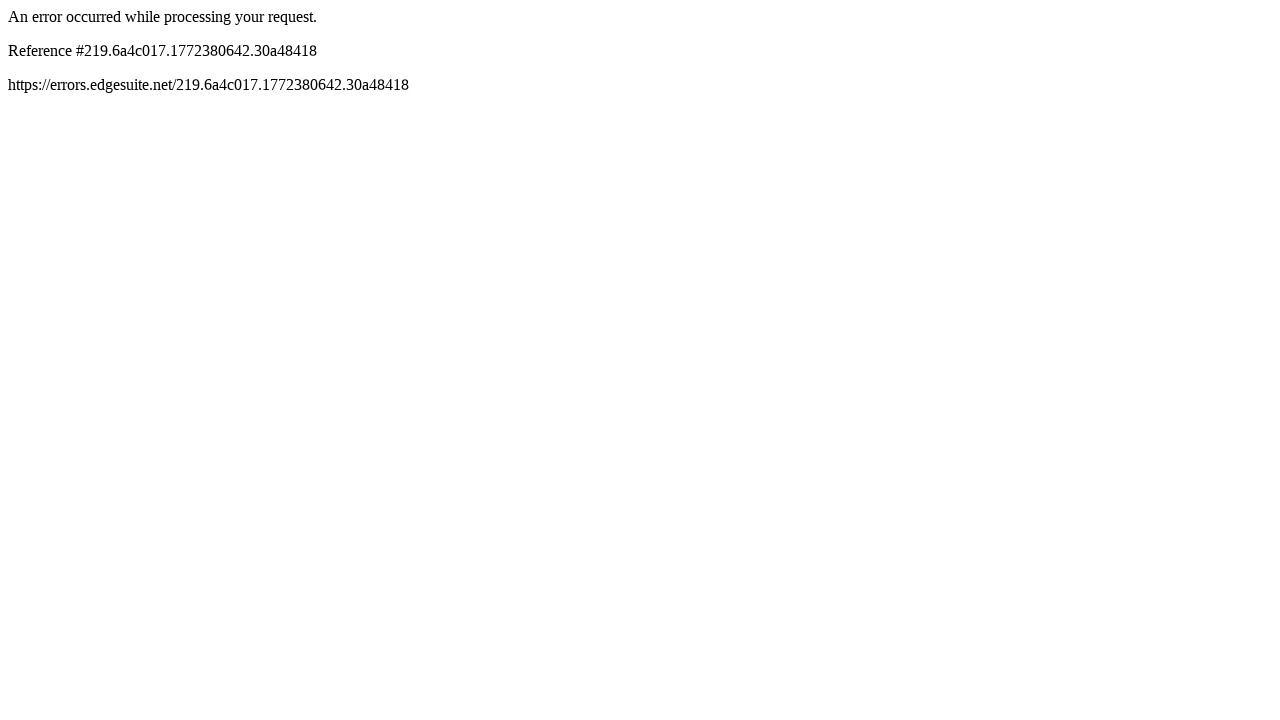